Tests checkbox interaction on a practice automation page by clicking a checkbox to select it, then clicking again to deselect it, and counting the total number of checkboxes on the page.

Starting URL: https://rahulshettyacademy.com/AutomationPractice/

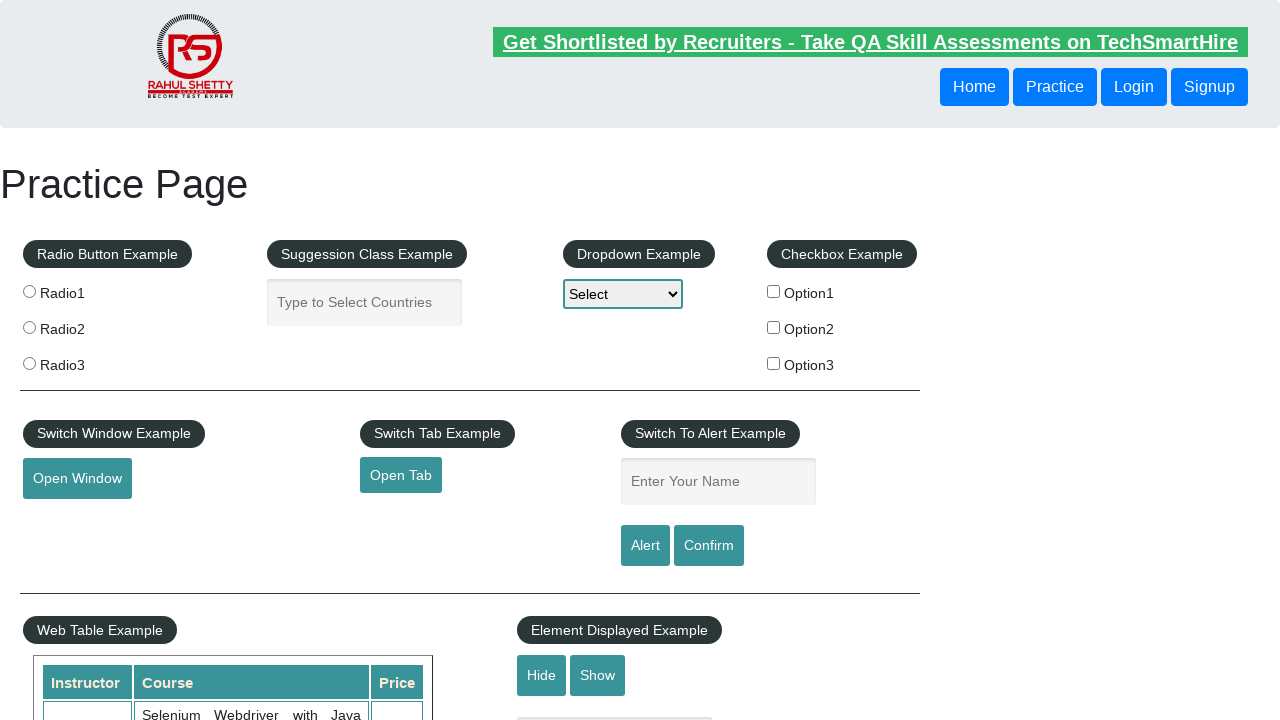

Clicked checkbox #checkBoxOption1 to select it at (774, 291) on #checkBoxOption1
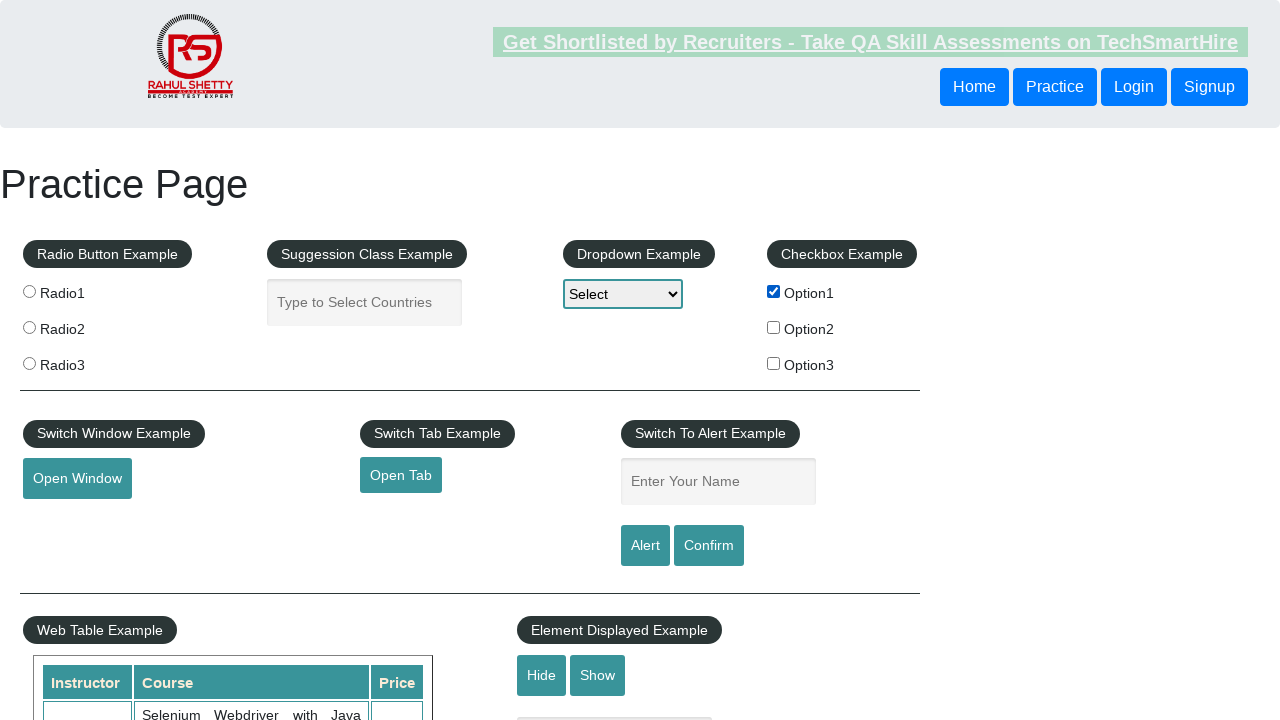

Clicked checkbox #checkBoxOption1 again to deselect it at (774, 291) on #checkBoxOption1
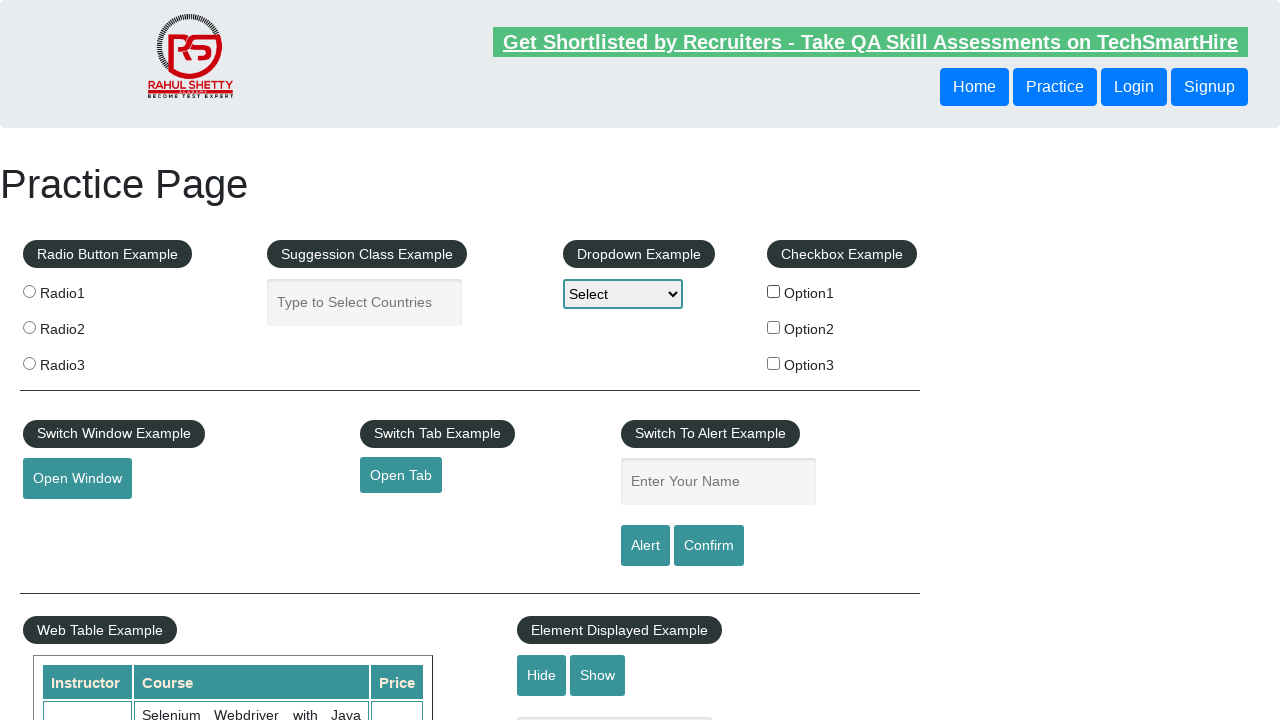

Verified checkboxes are present on the page
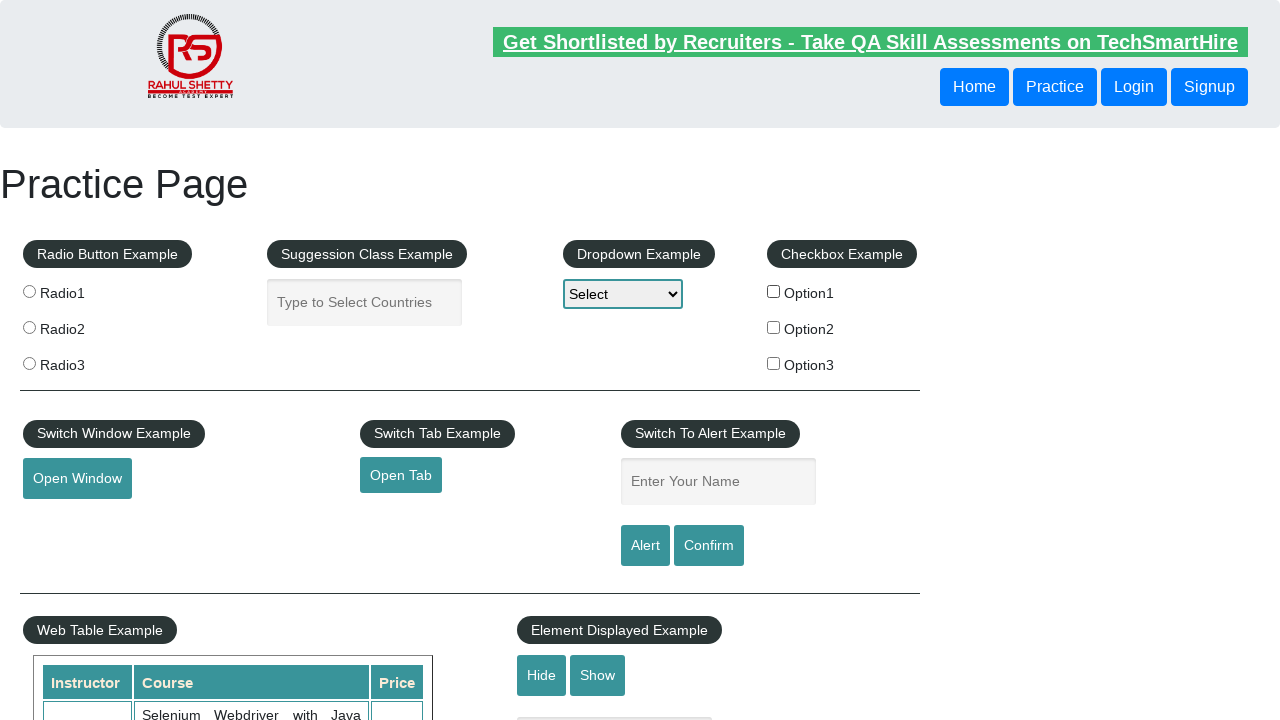

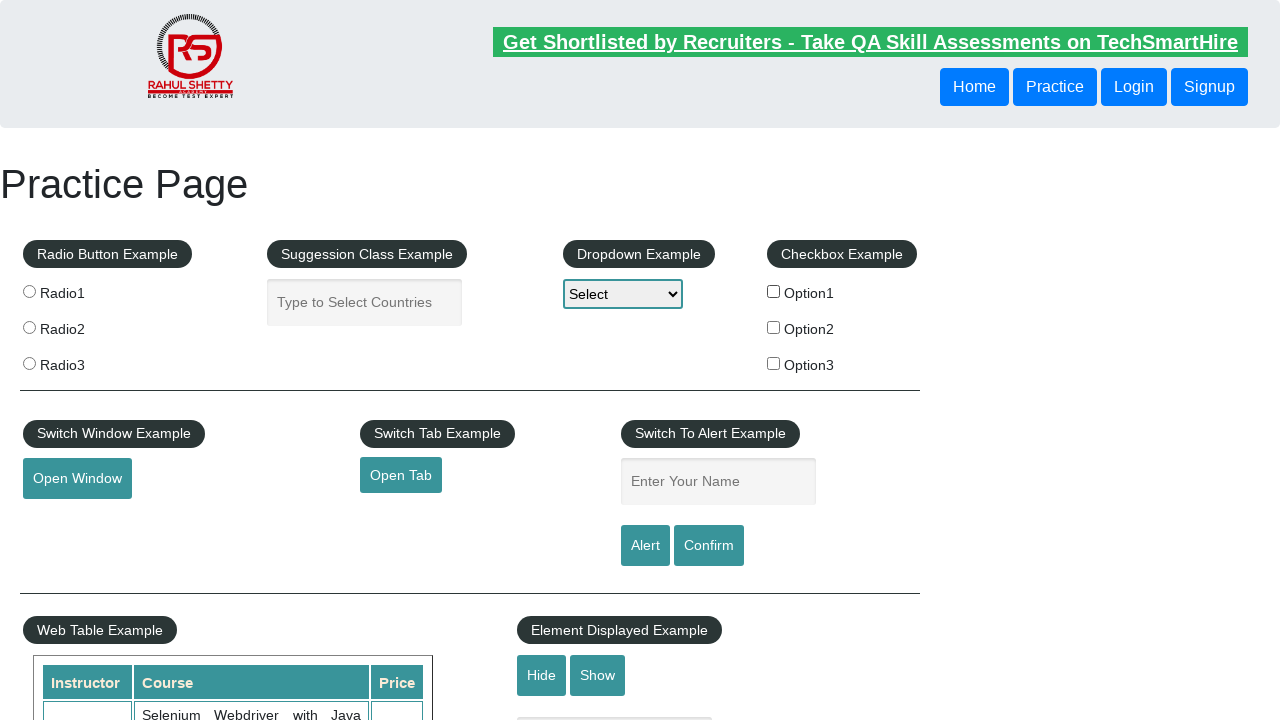